Tests the open account functionality in a banking application by selecting a customer name, choosing a currency, and submitting the form to create a new account.

Starting URL: https://www.globalsqa.com/angularJs-protractor/BankingProject/#/manager

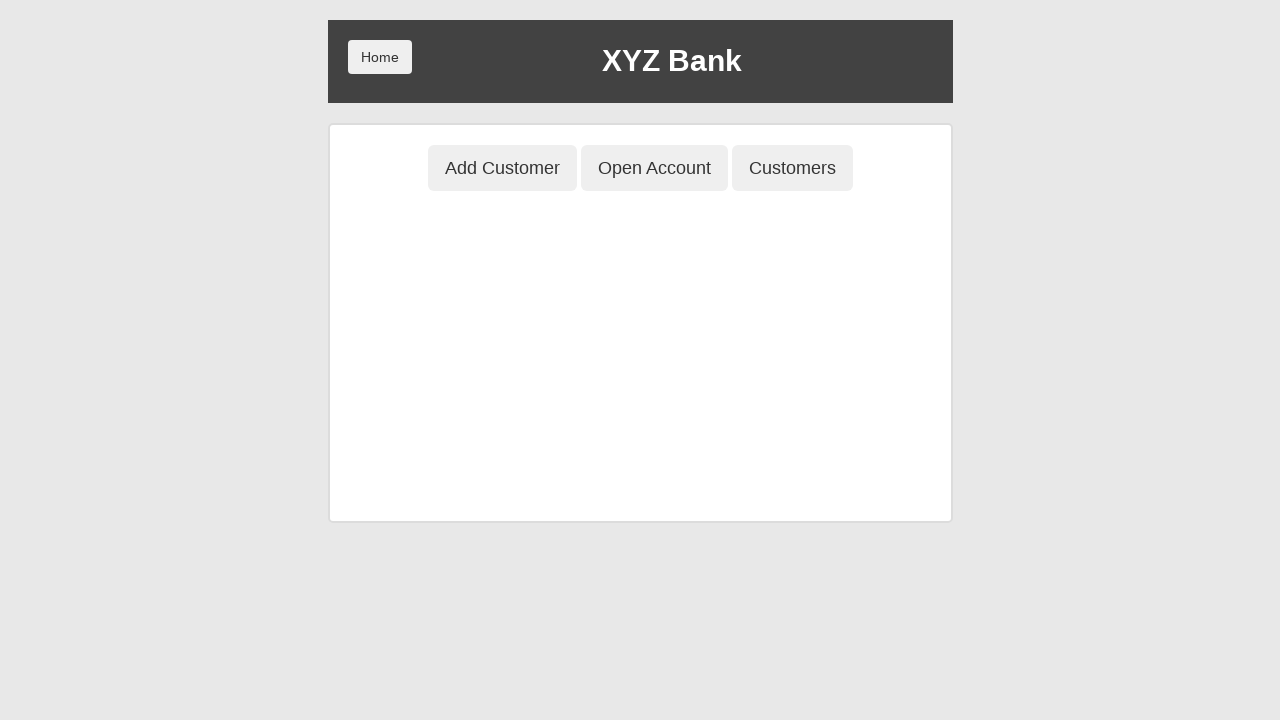

Clicked Open Account button at (654, 168) on xpath=//*[@ng-class='btnClass2']
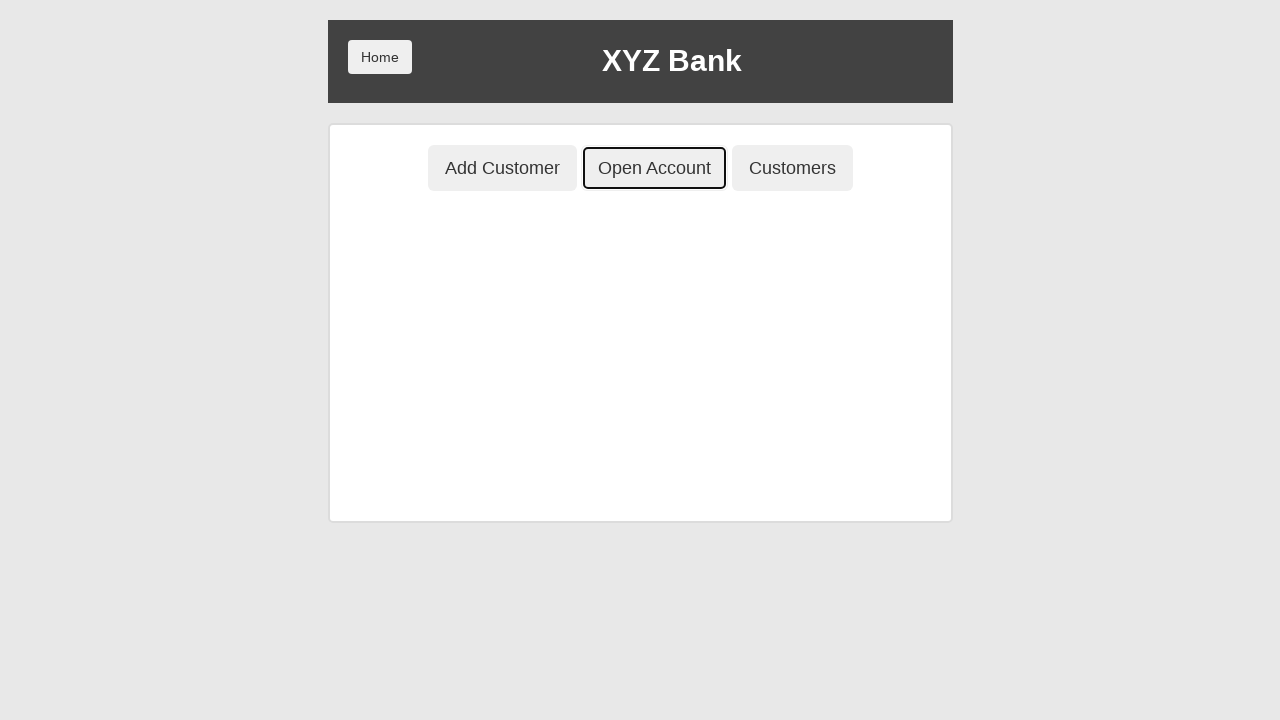

Selected customer 'Harry Potter' from dropdown on select[name='userSelect']
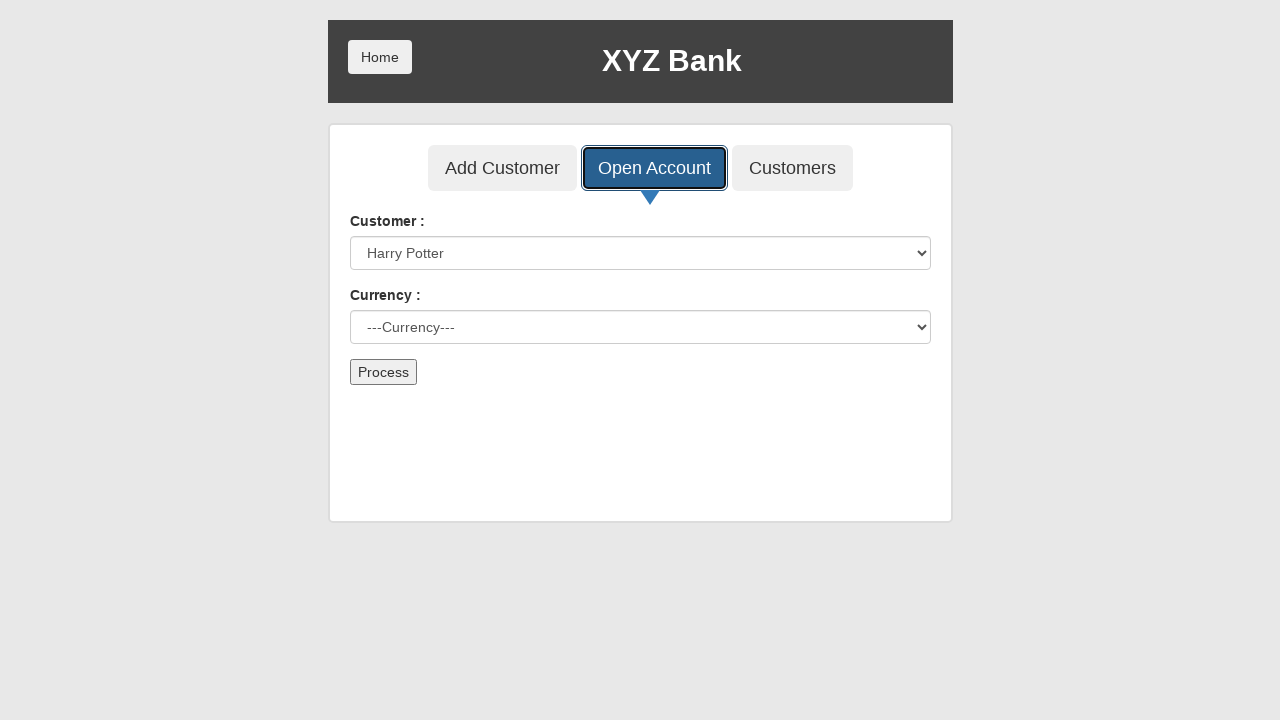

Selected currency 'Rupee' from dropdown on select[name='currency']
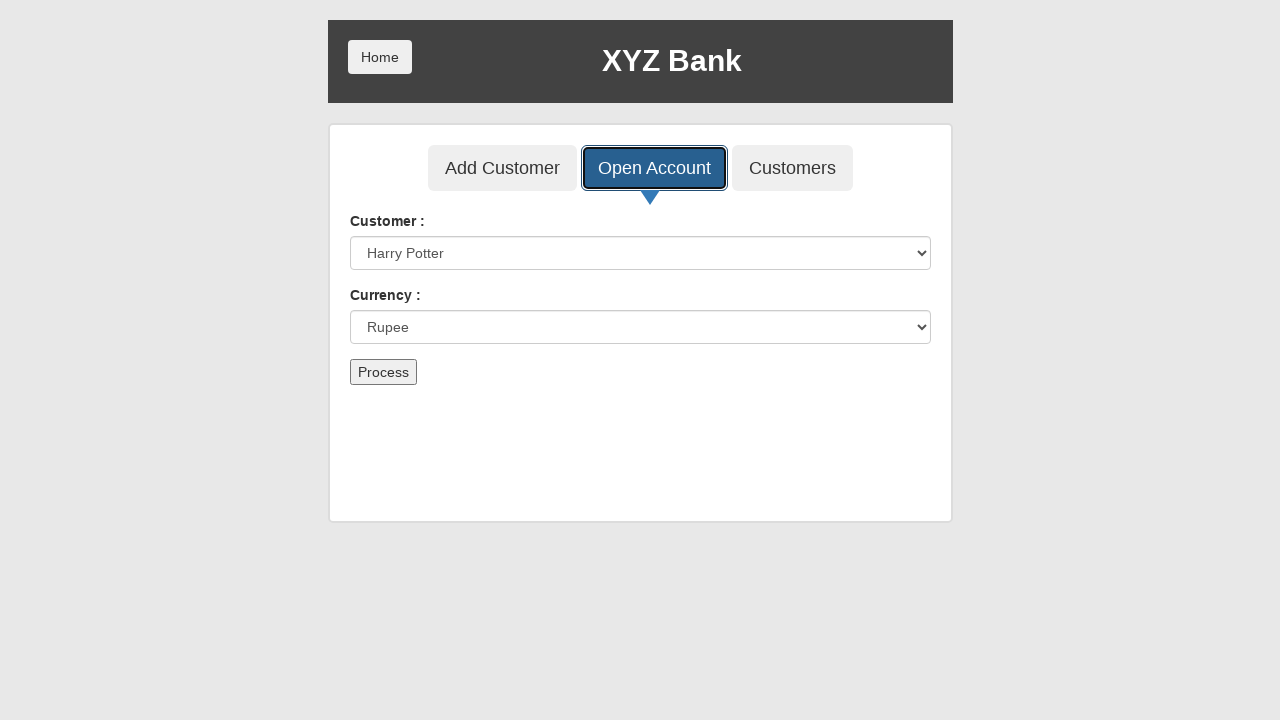

Clicked Process/Submit button to create account at (383, 372) on button[type='submit']
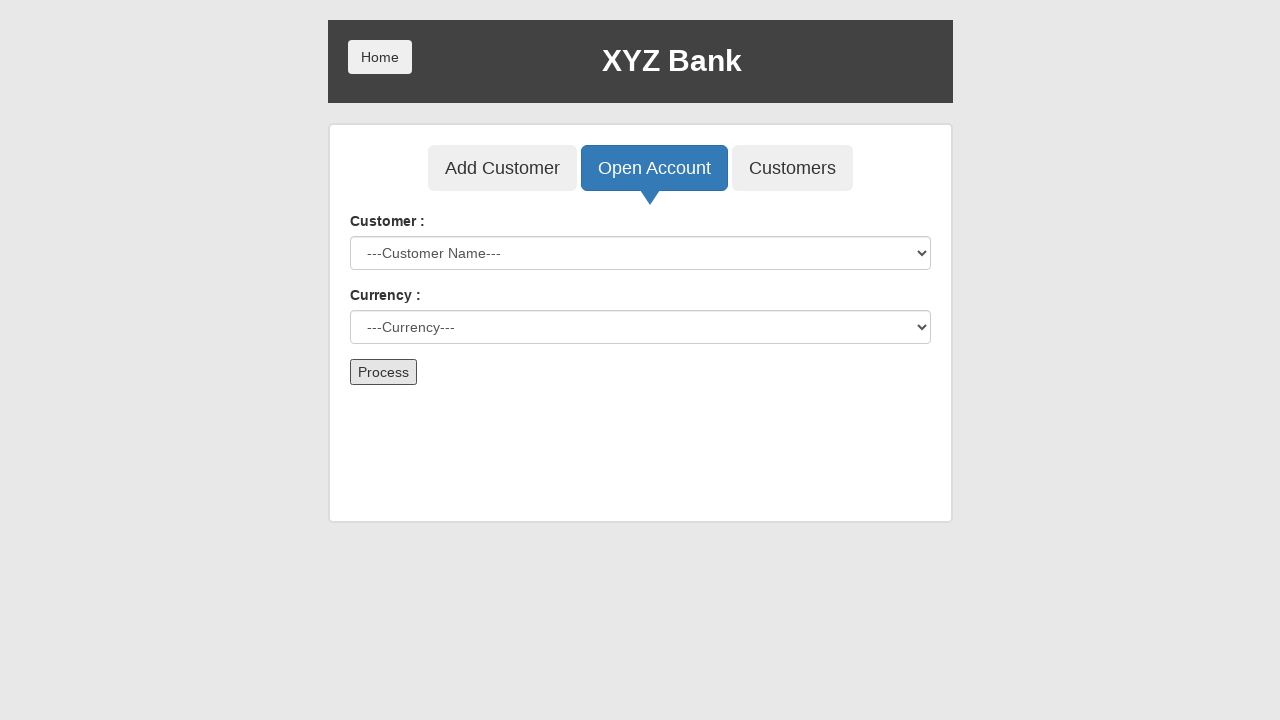

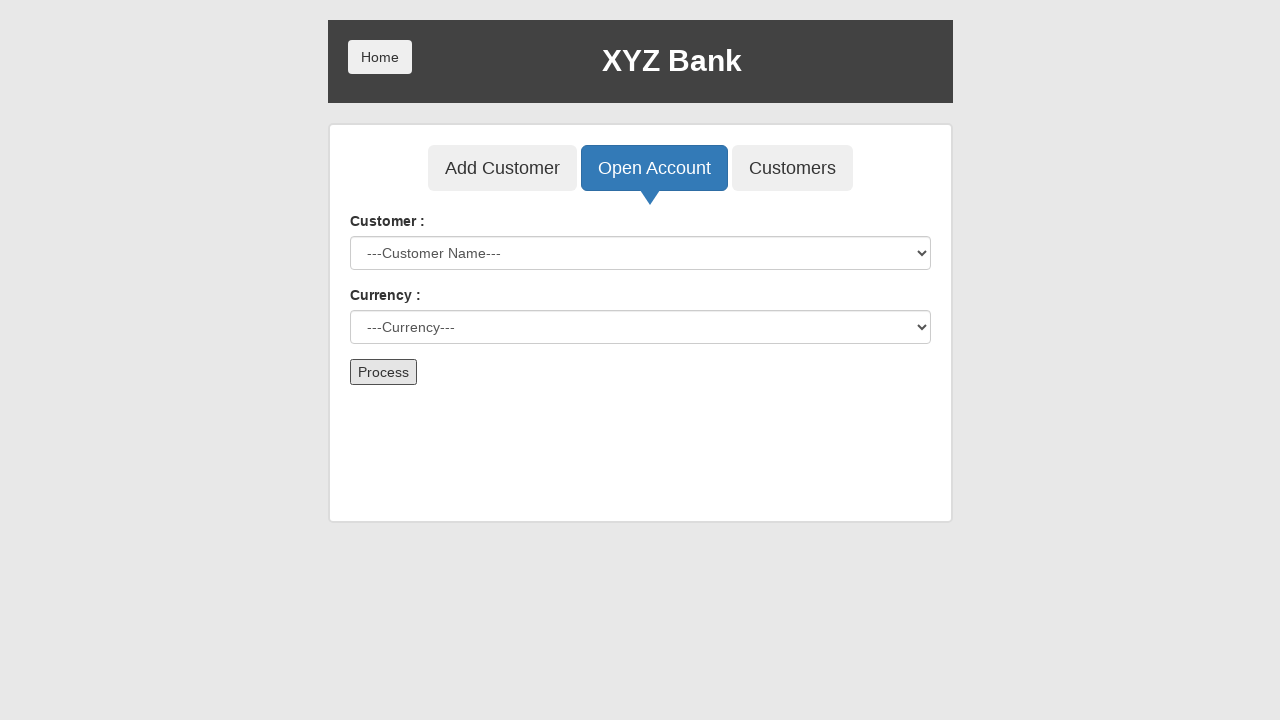